Navigates to Rahul Shetty Academy website and retrieves the page title and current URL

Starting URL: https://www.rahulshettyacademy.com/

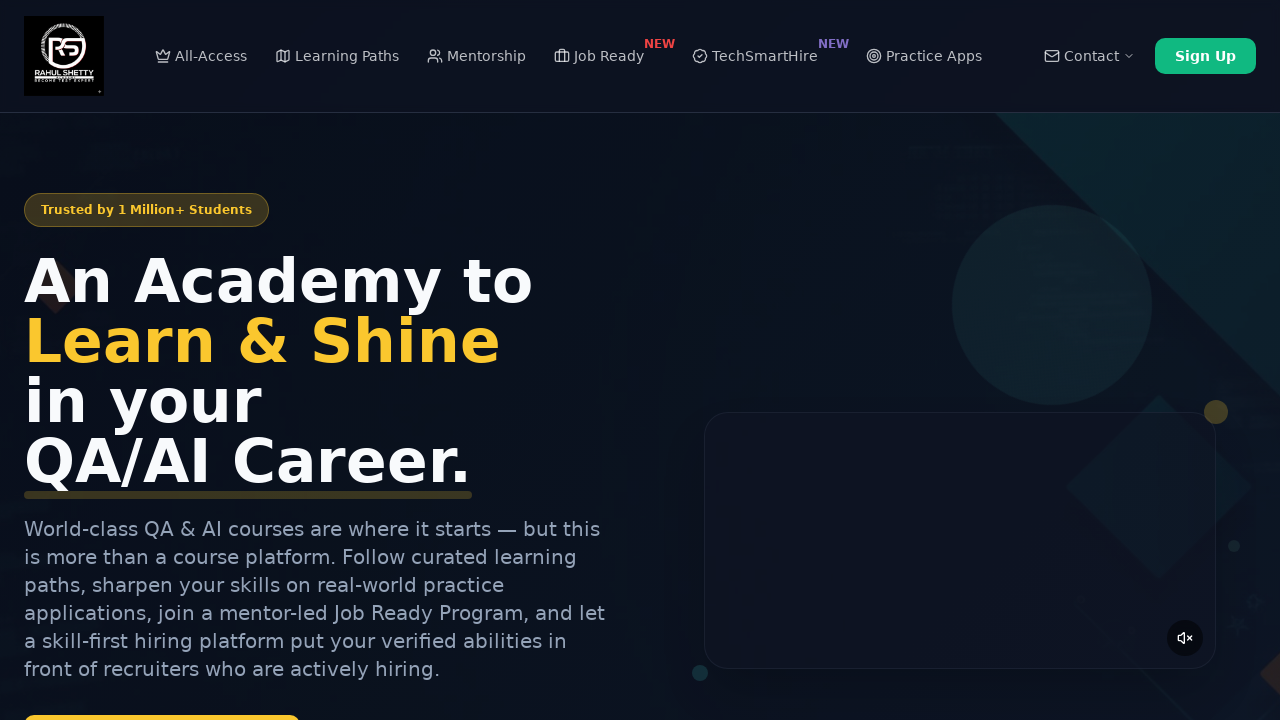

Navigated to Rahul Shetty Academy website
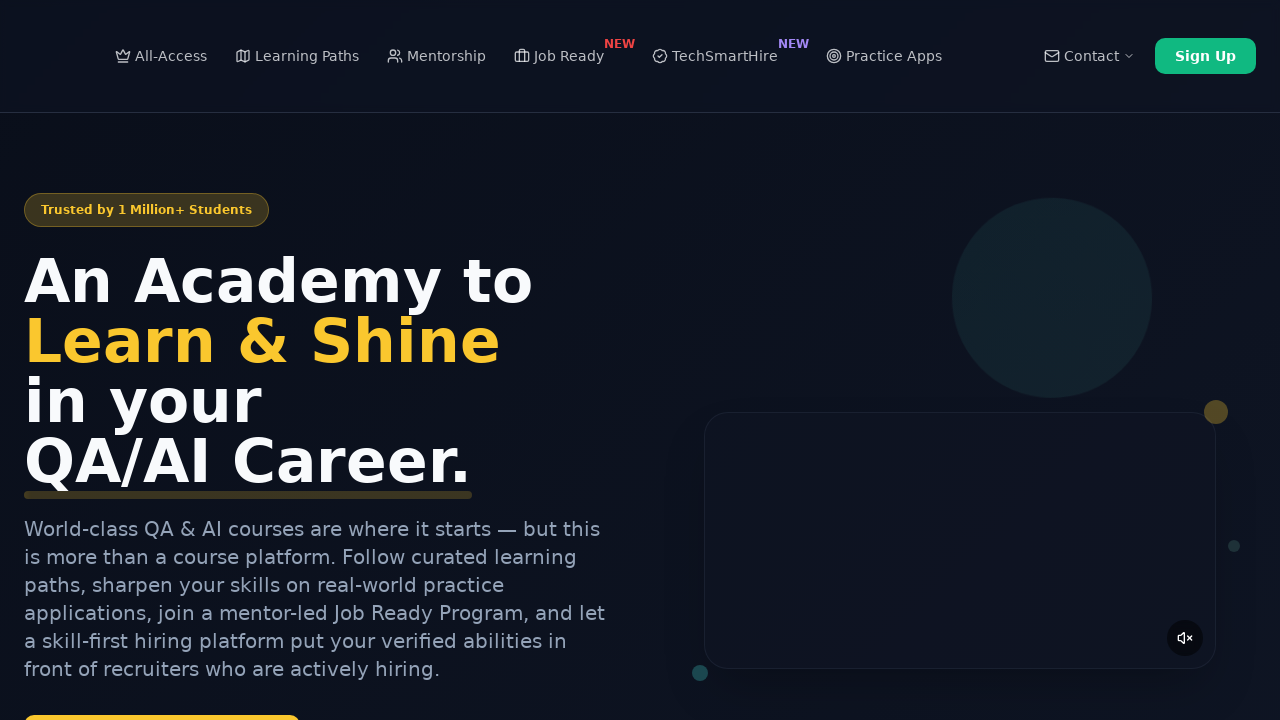

Retrieved page title: Rahul Shetty Academy | QA Automation, Playwright, AI Testing & Online Training
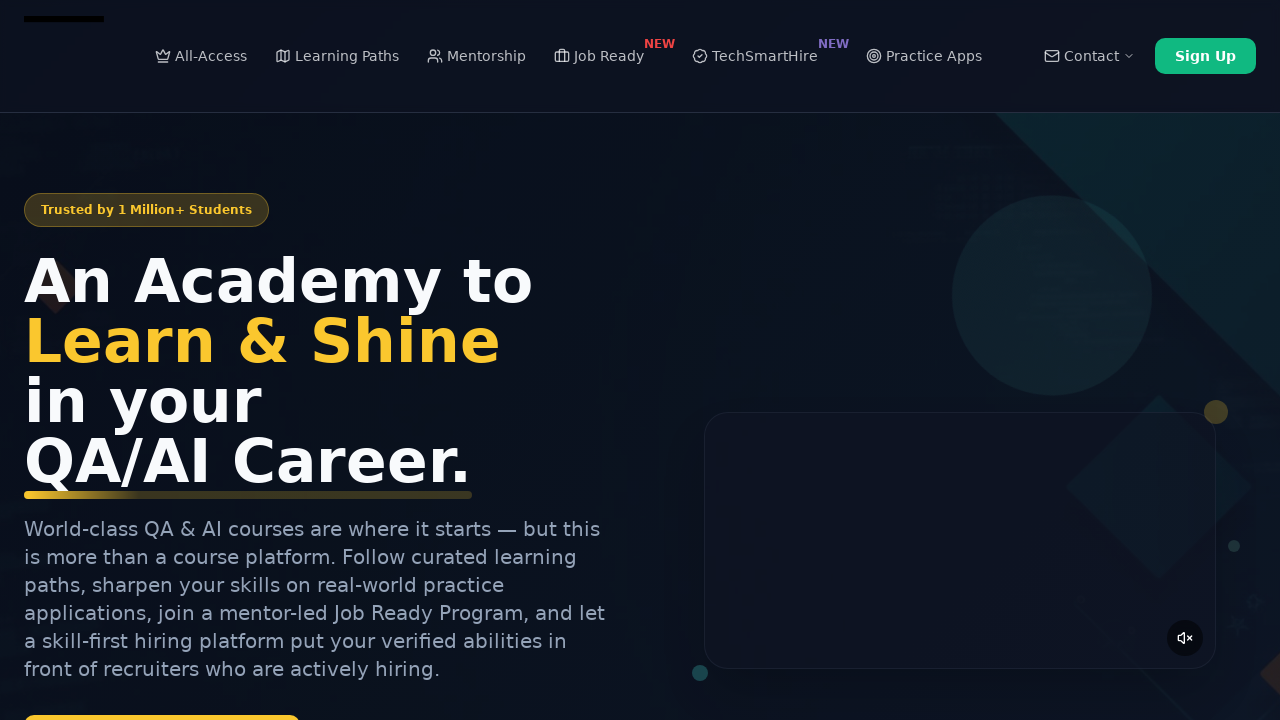

Retrieved current URL: https://rahulshettyacademy.com/
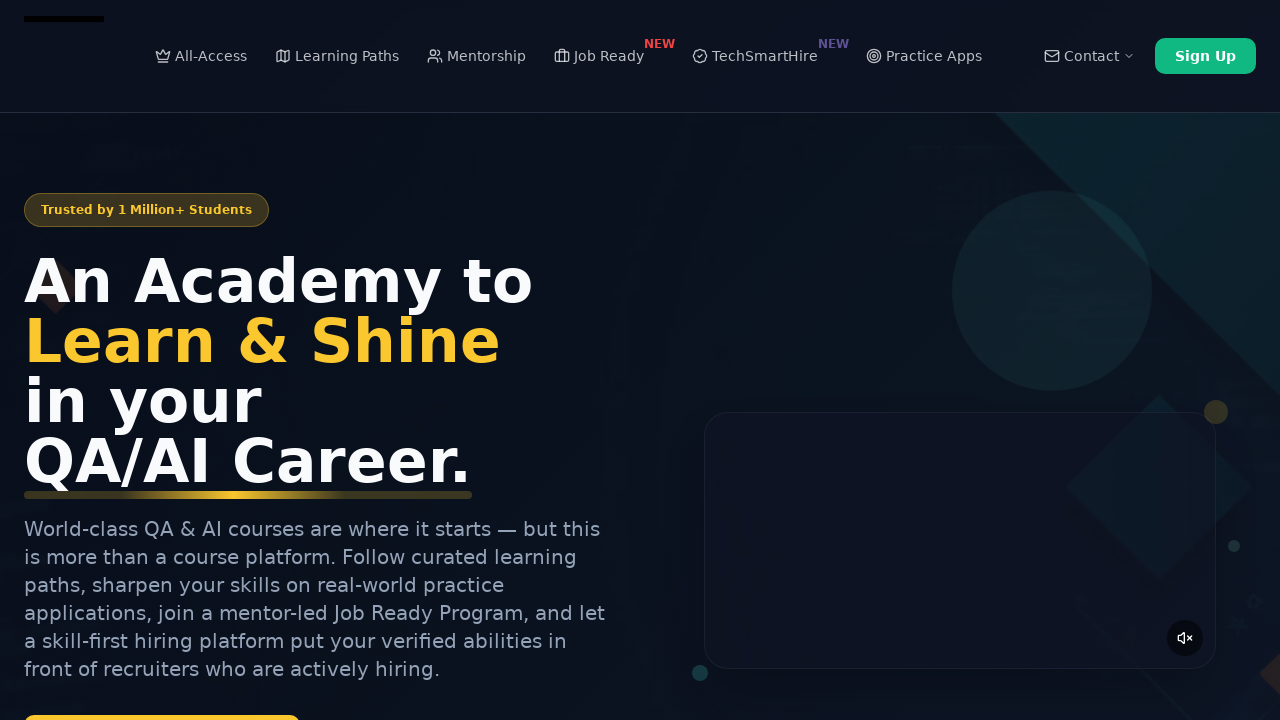

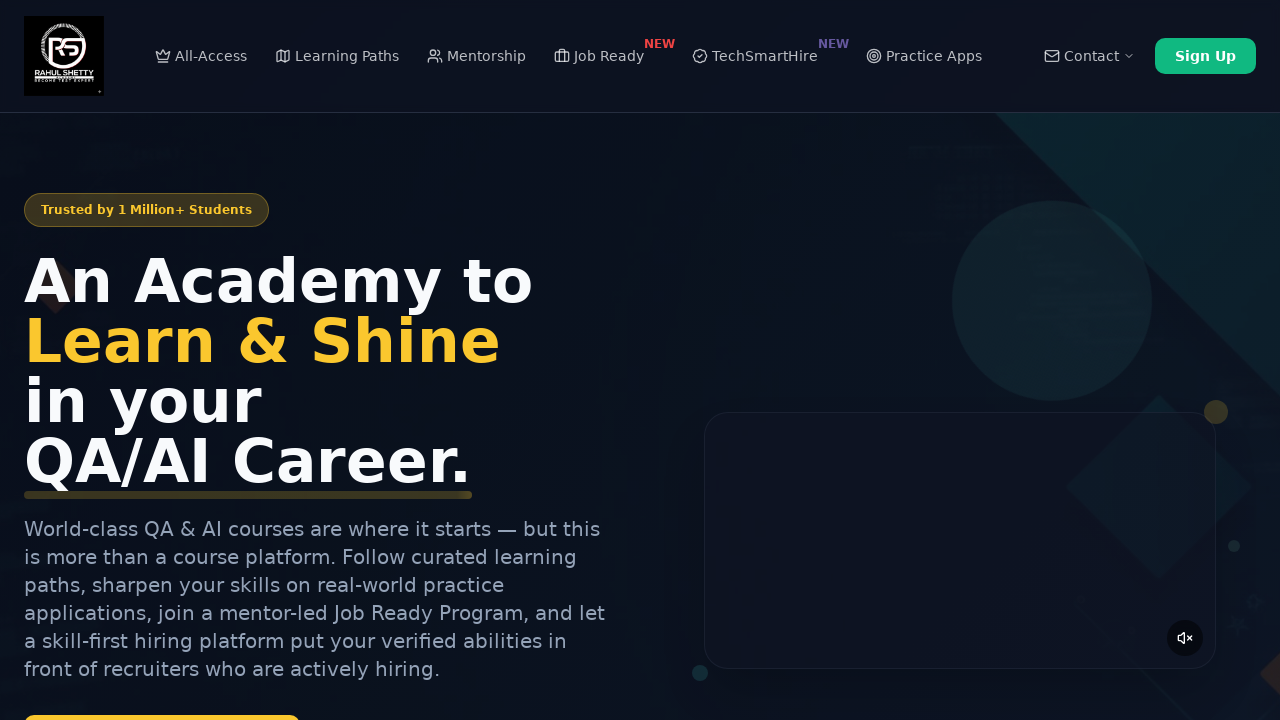